Launches the DemoQA website and retrieves the page title to verify the page loaded correctly

Starting URL: https://demoqa.com/

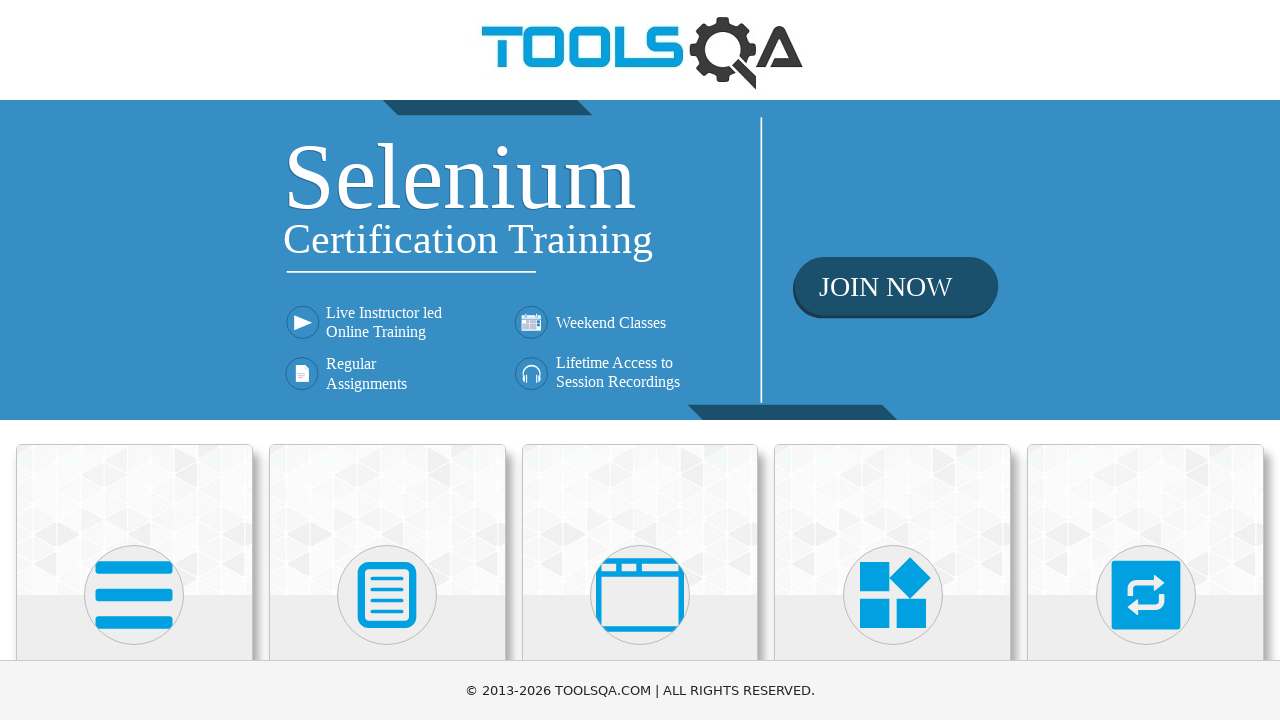

Navigated to DemoQA website at https://demoqa.com/
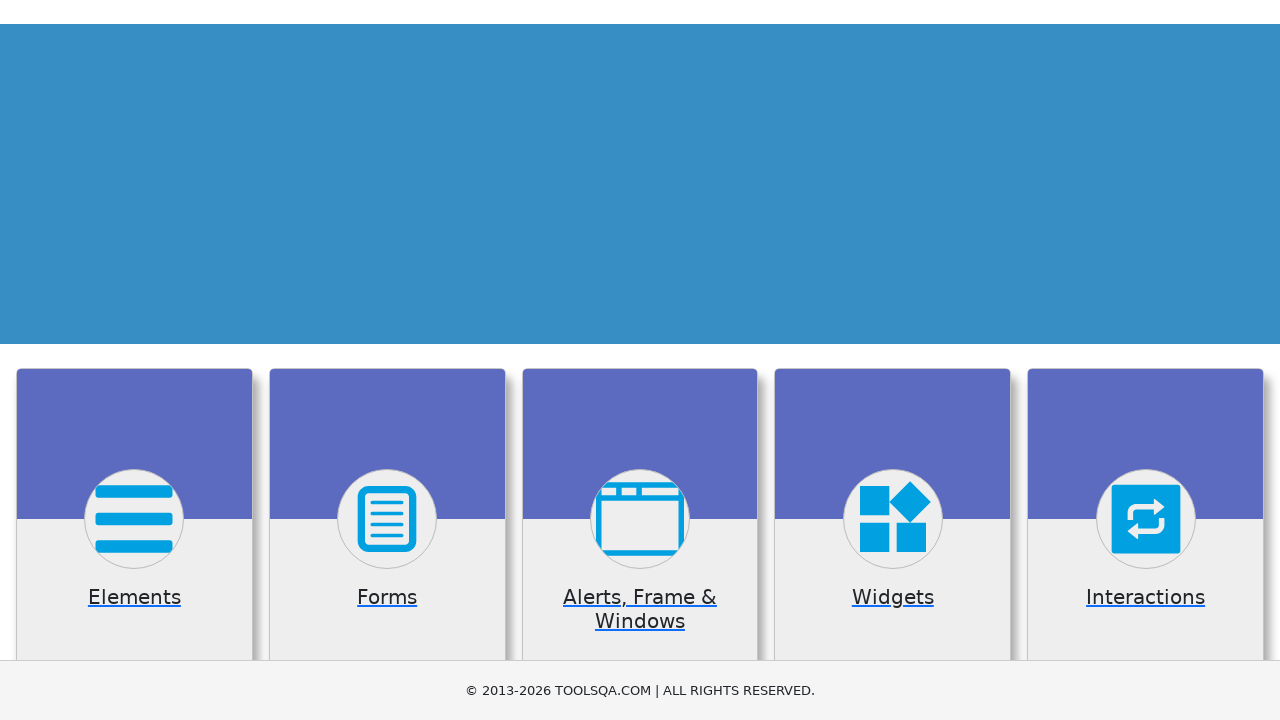

Page DOM content loaded successfully
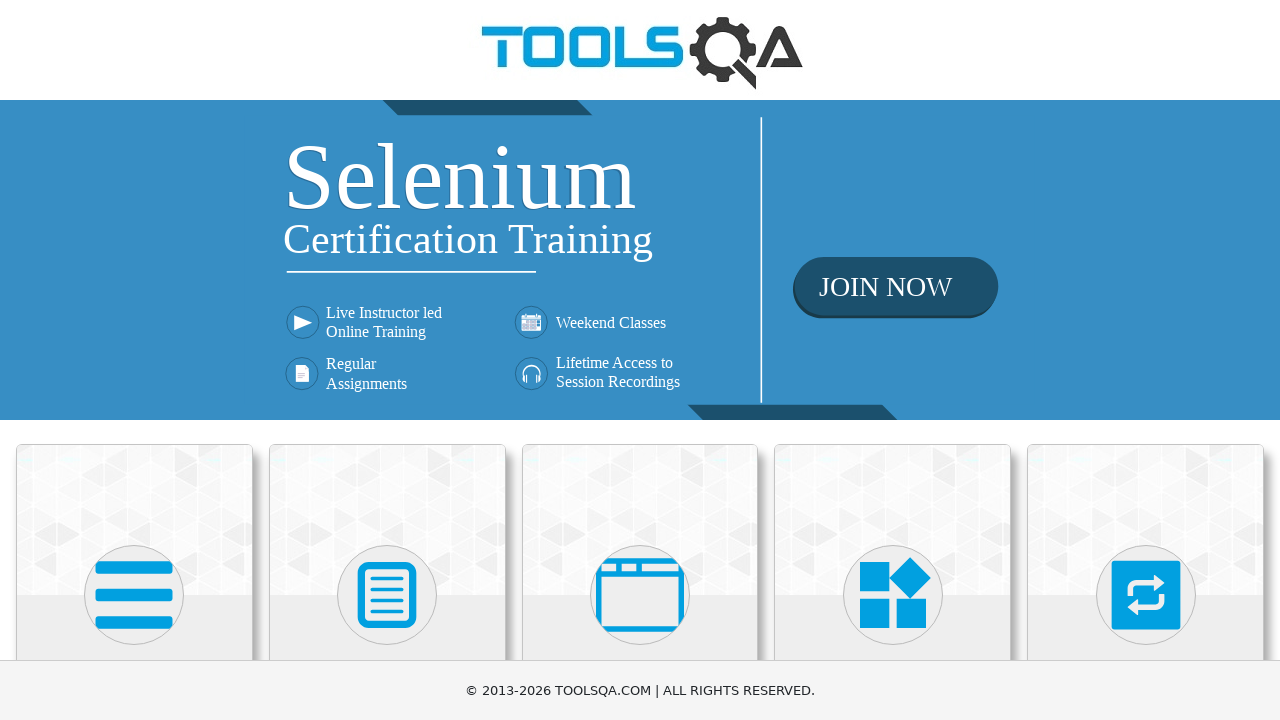

Retrieved page title: 'demosite'
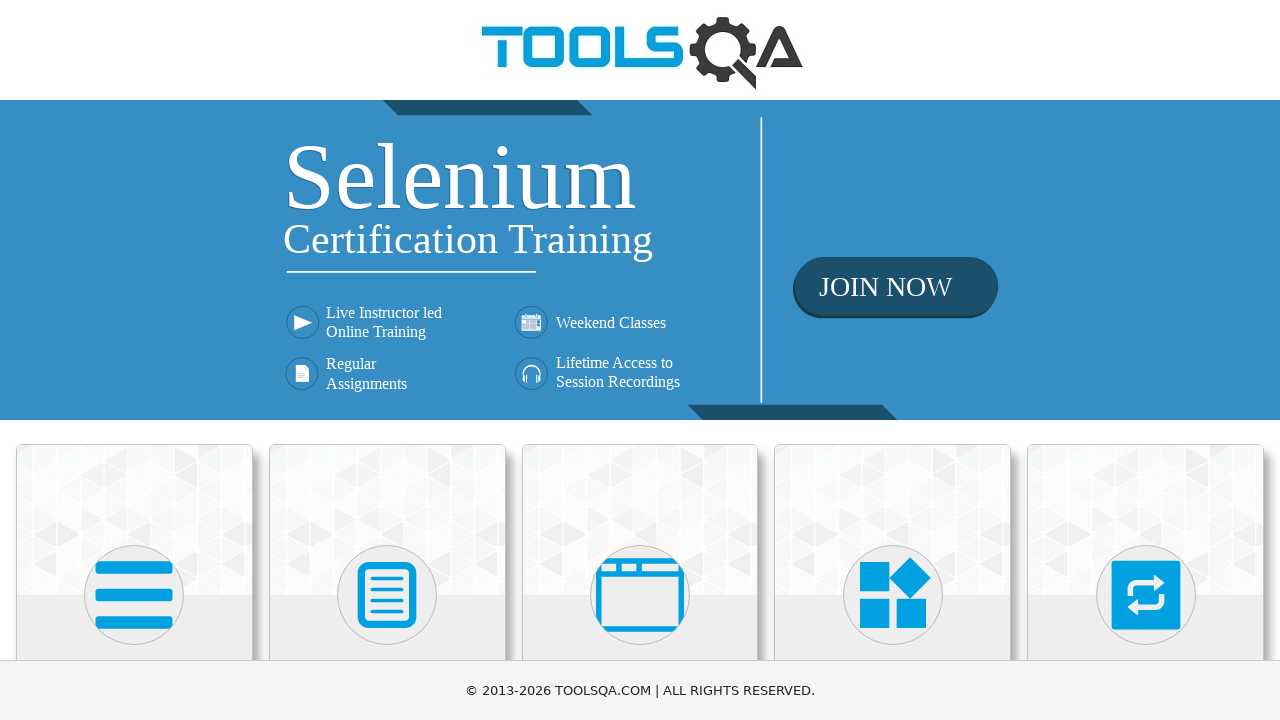

Verified page title is not empty
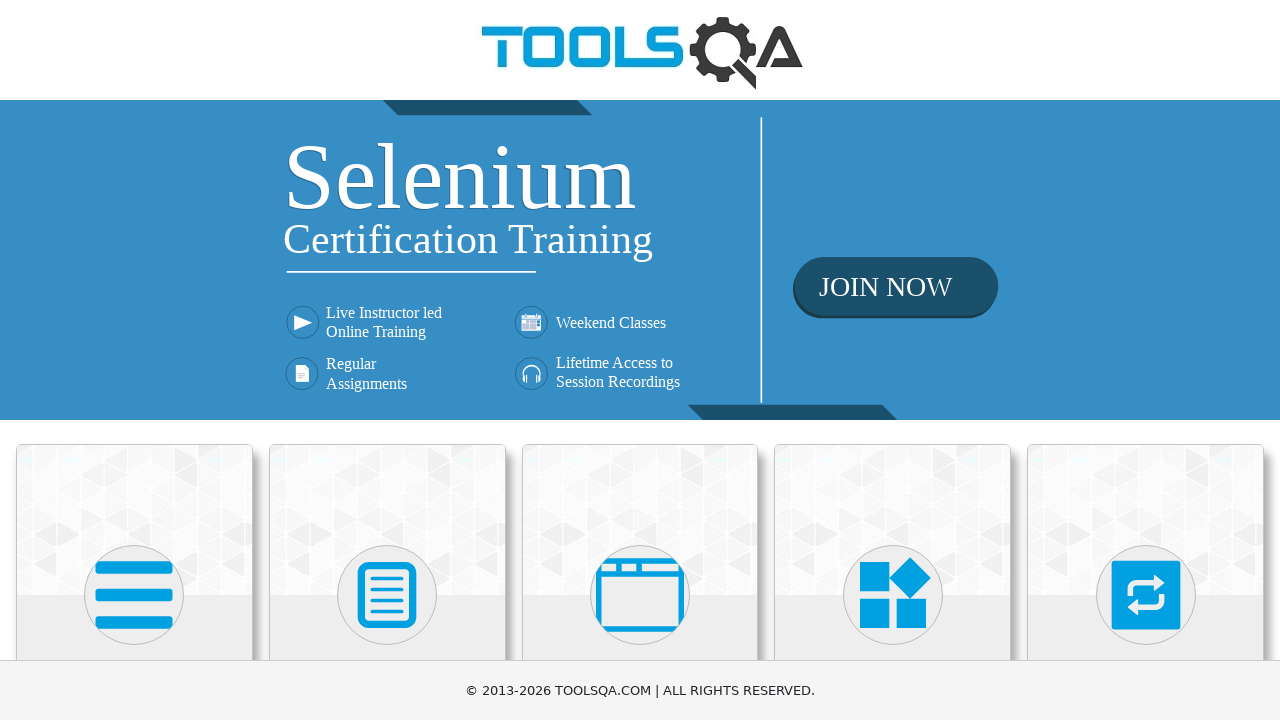

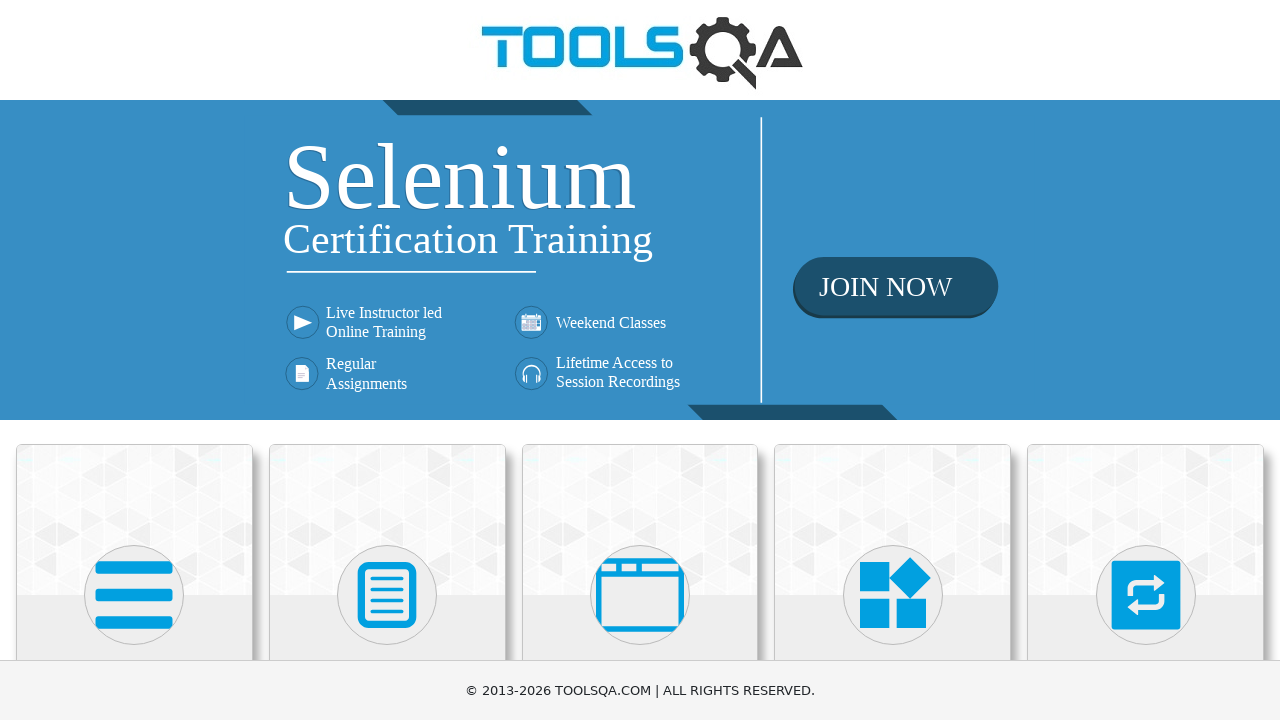